Tests jQuery UI datepicker functionality by switching to iframe, clicking the datepicker input, and selecting a specific date from the calendar

Starting URL: https://jqueryui.com/datepicker/#date%E2%88%92range

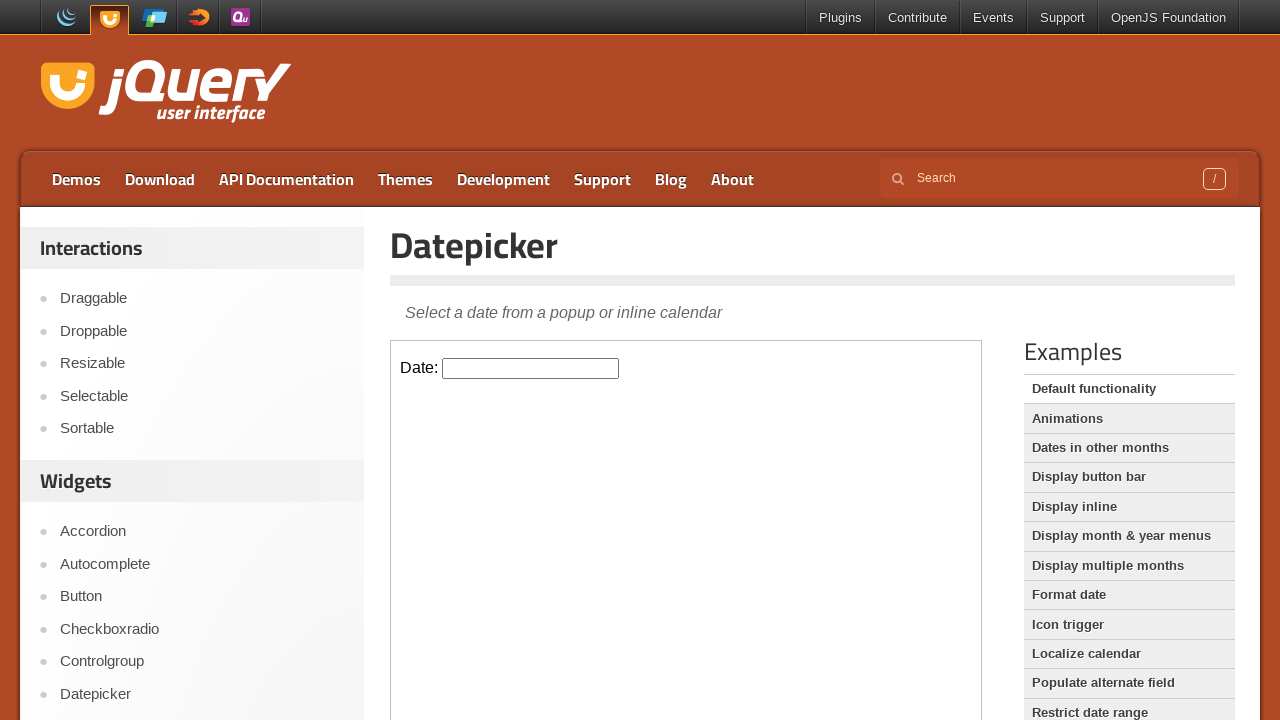

Located iframe containing datepicker demo
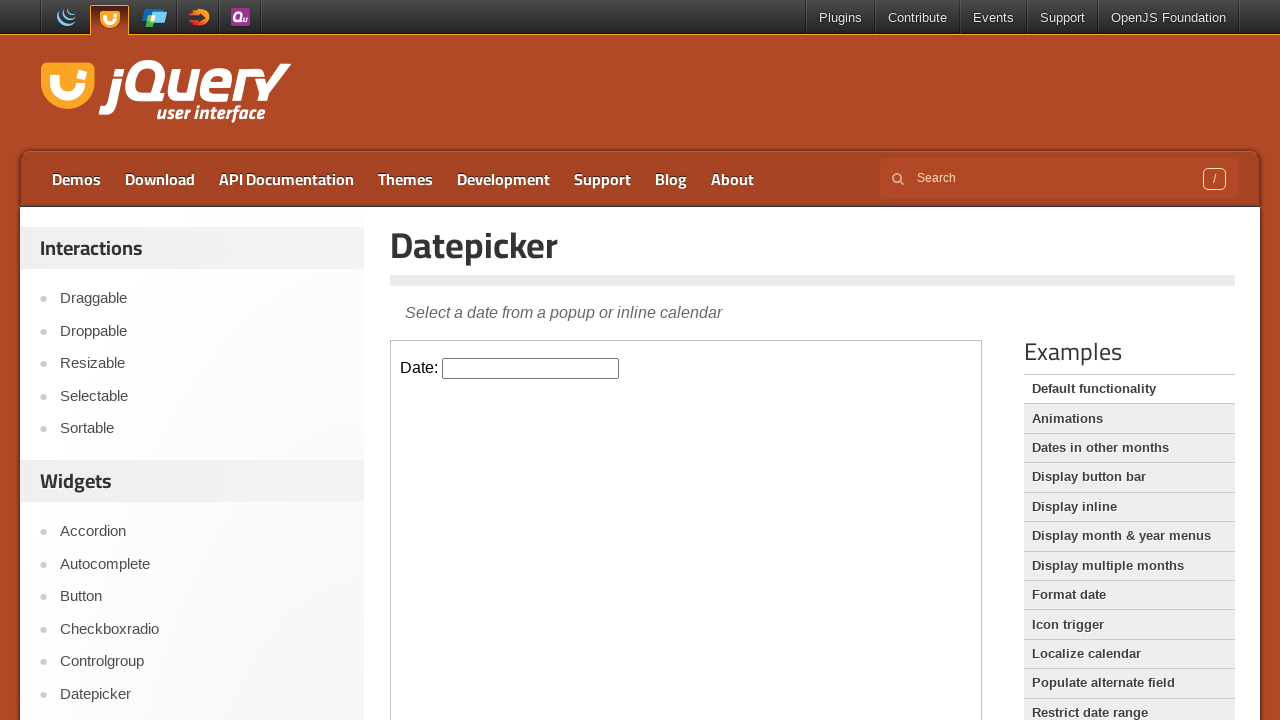

Clicked on datepicker input field to open calendar at (531, 368) on iframe.demo-frame >> internal:control=enter-frame >> input#datepicker
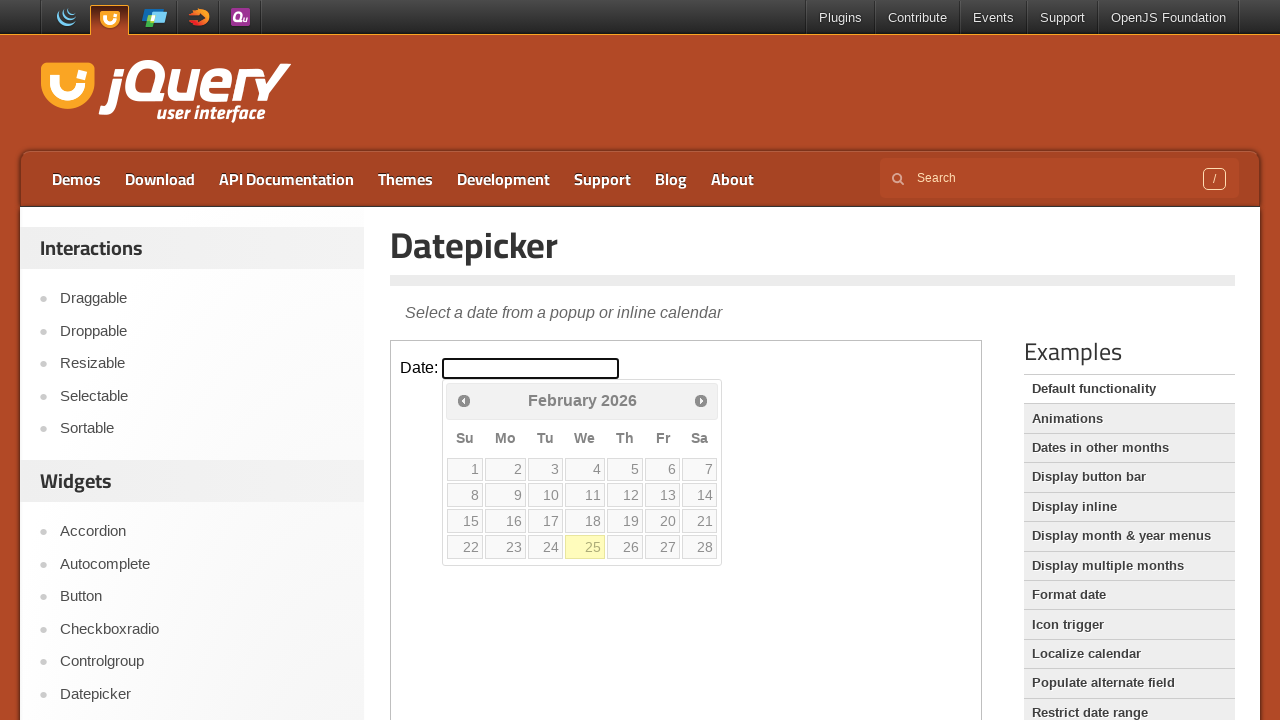

Retrieved all calendar date cells
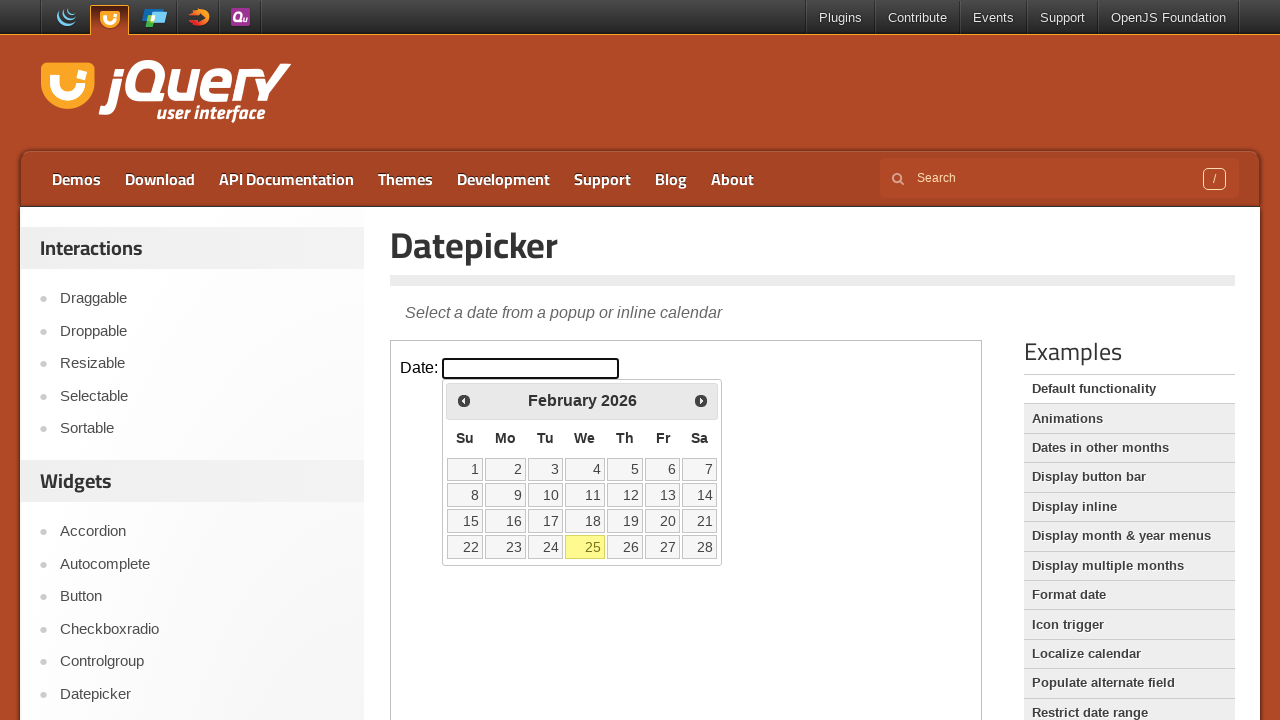

Selected date '2' from calendar at (506, 469) on iframe.demo-frame >> internal:control=enter-frame >> table tbody tr td >> nth=1
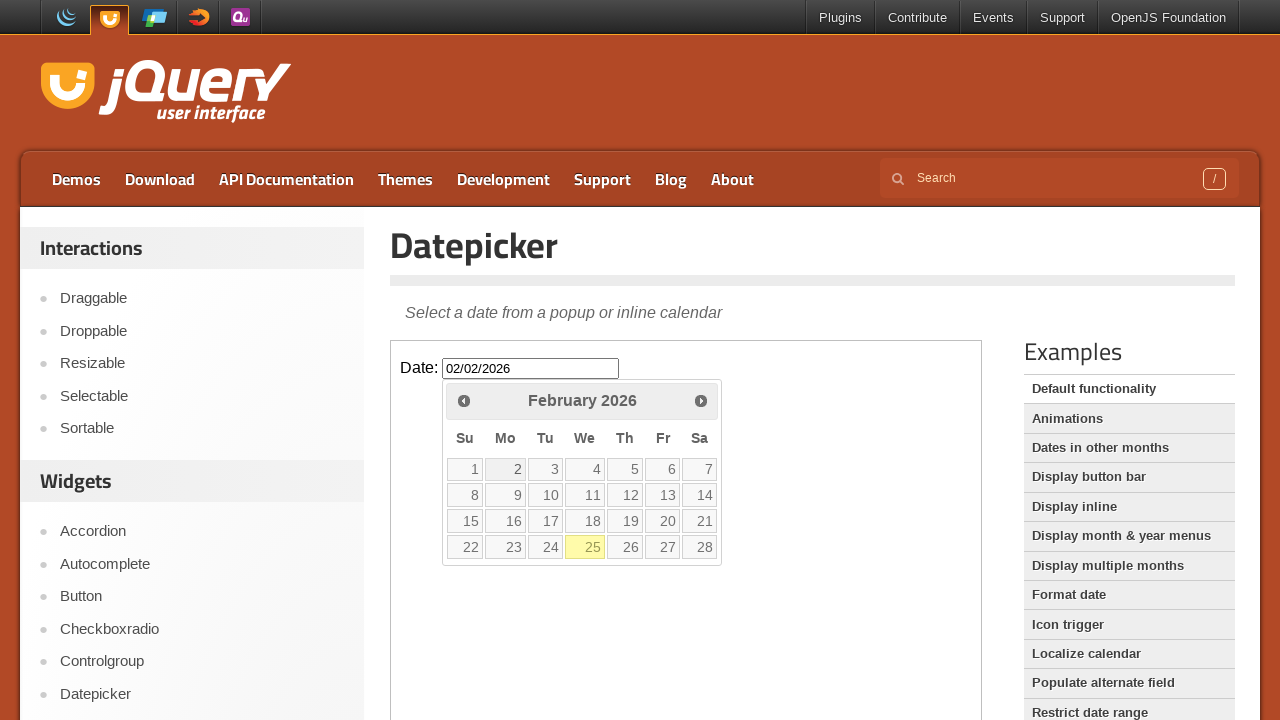

Retrieved selected date value from datepicker input
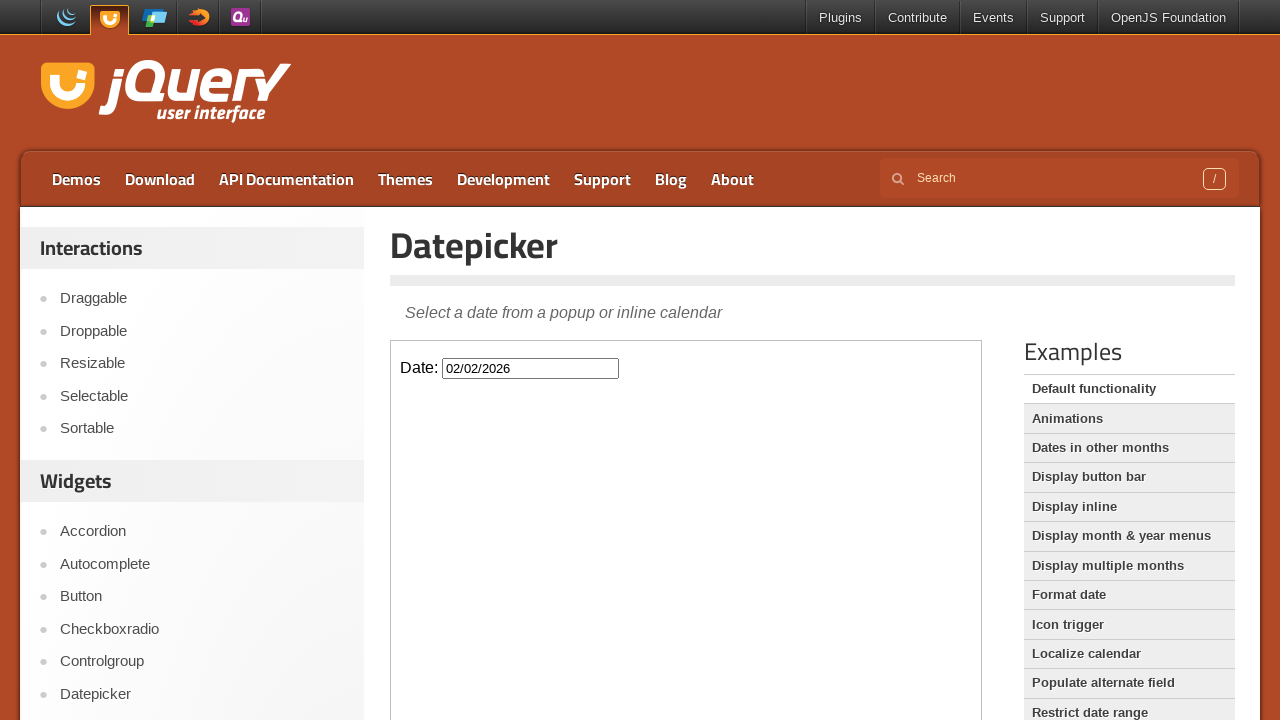

Printed selected date: None
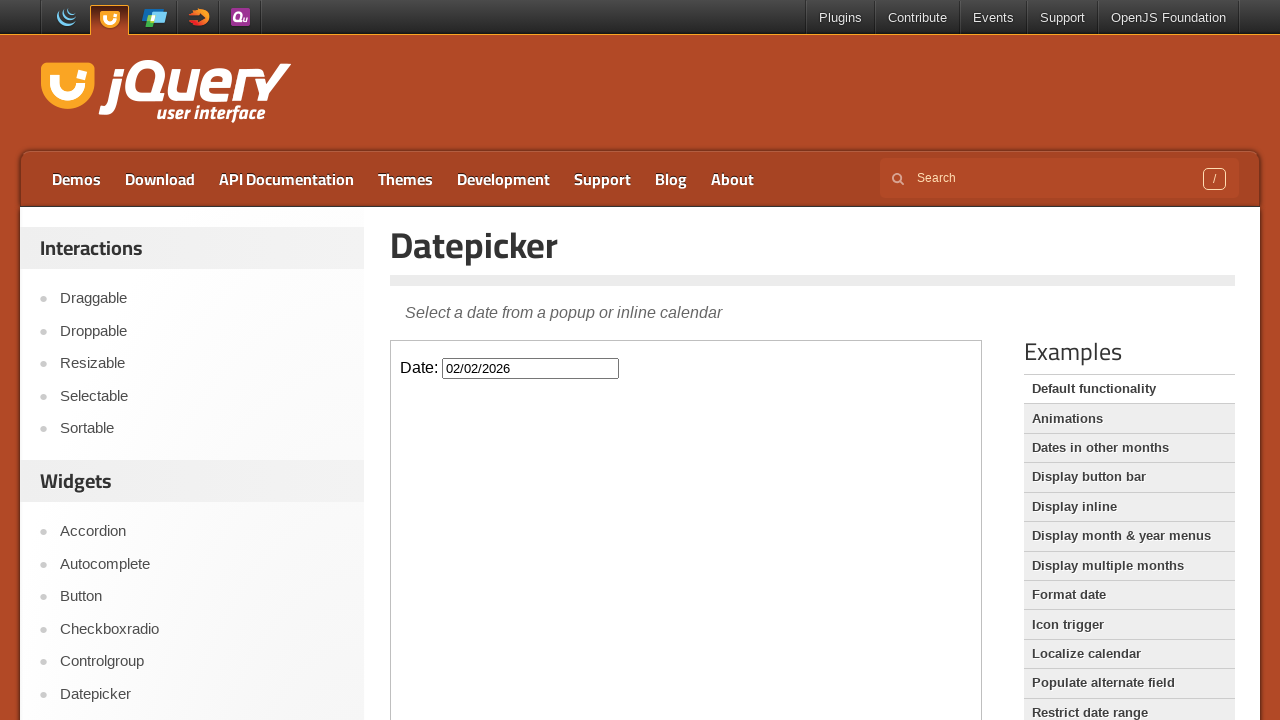

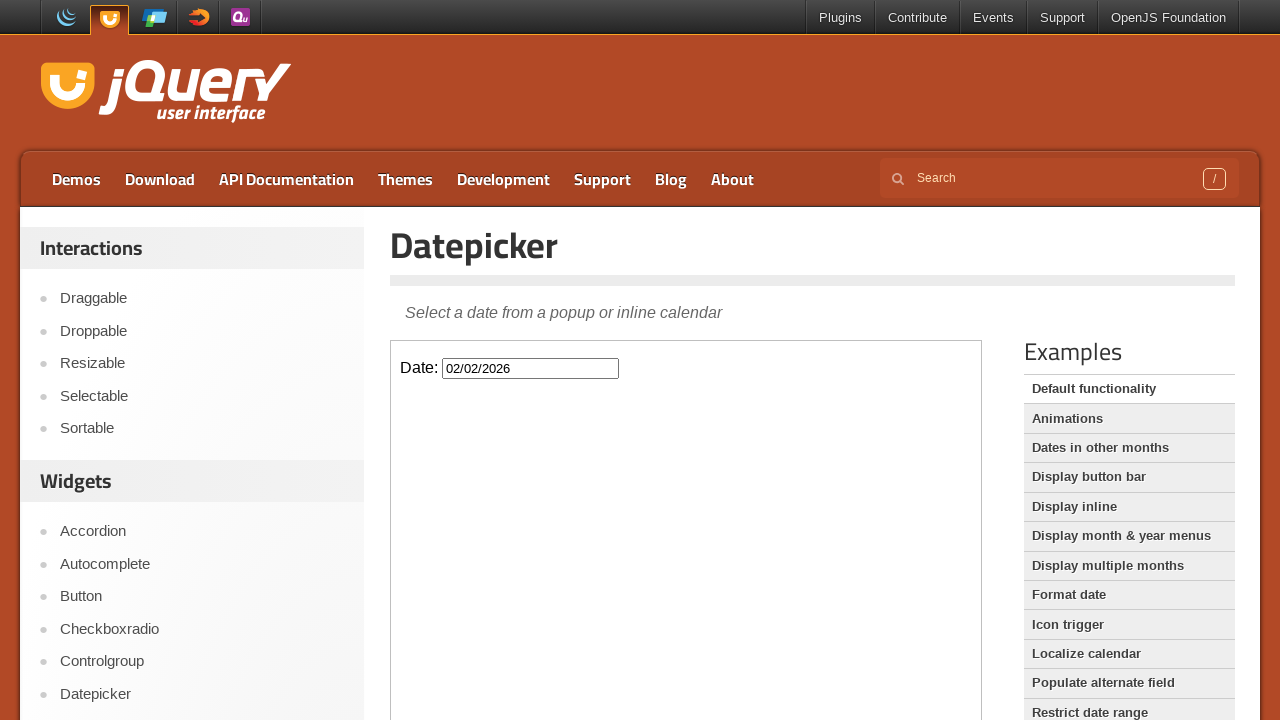